Tests dynamic content loading by clicking a Start button and waiting for "Hello World!" text to become visible (another FluentWait variation)

Starting URL: https://the-internet.herokuapp.com/dynamic_loading/1

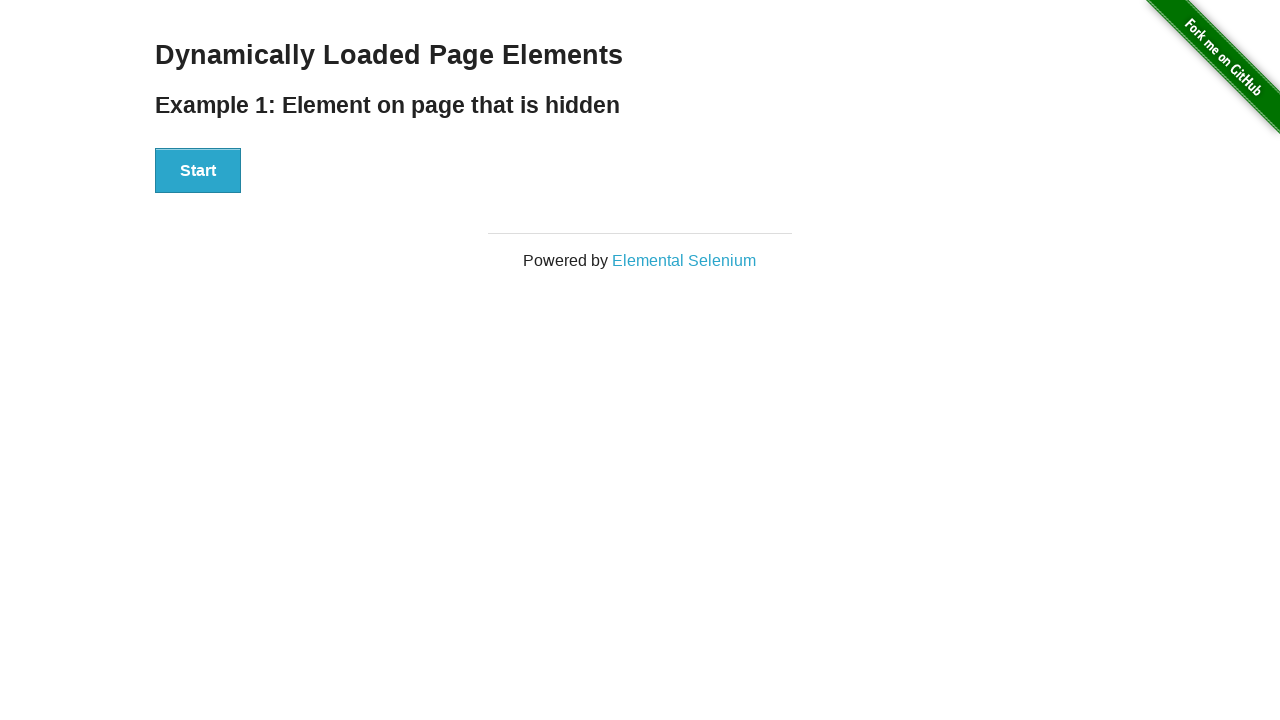

Clicked the Start button to trigger dynamic content loading at (198, 171) on xpath=//button
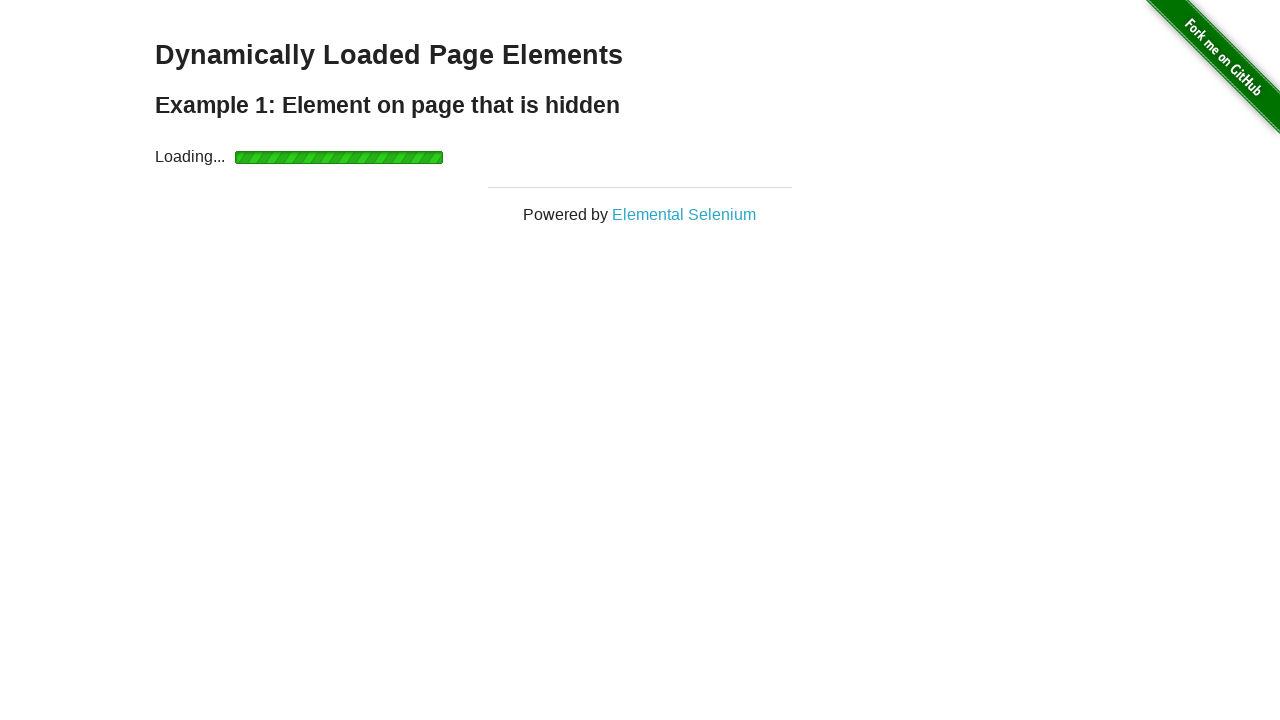

Waited for 'Hello World!' text to become visible
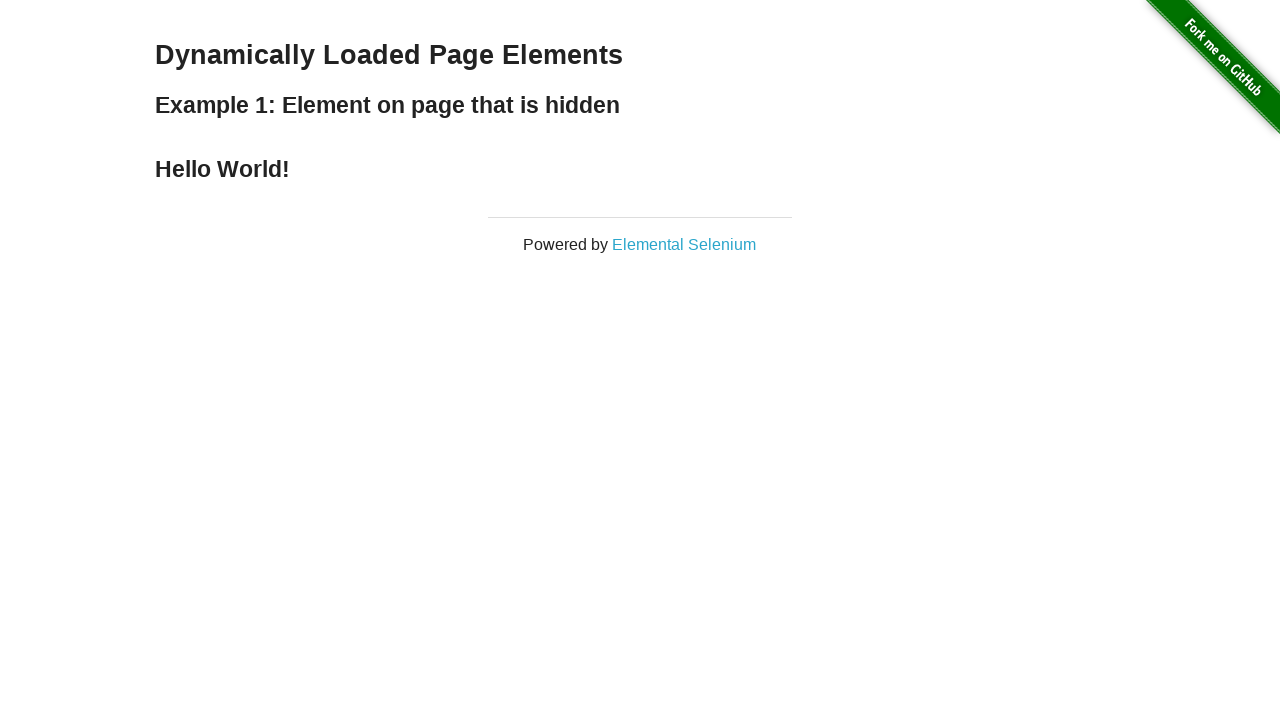

Located the 'Hello World!' text element
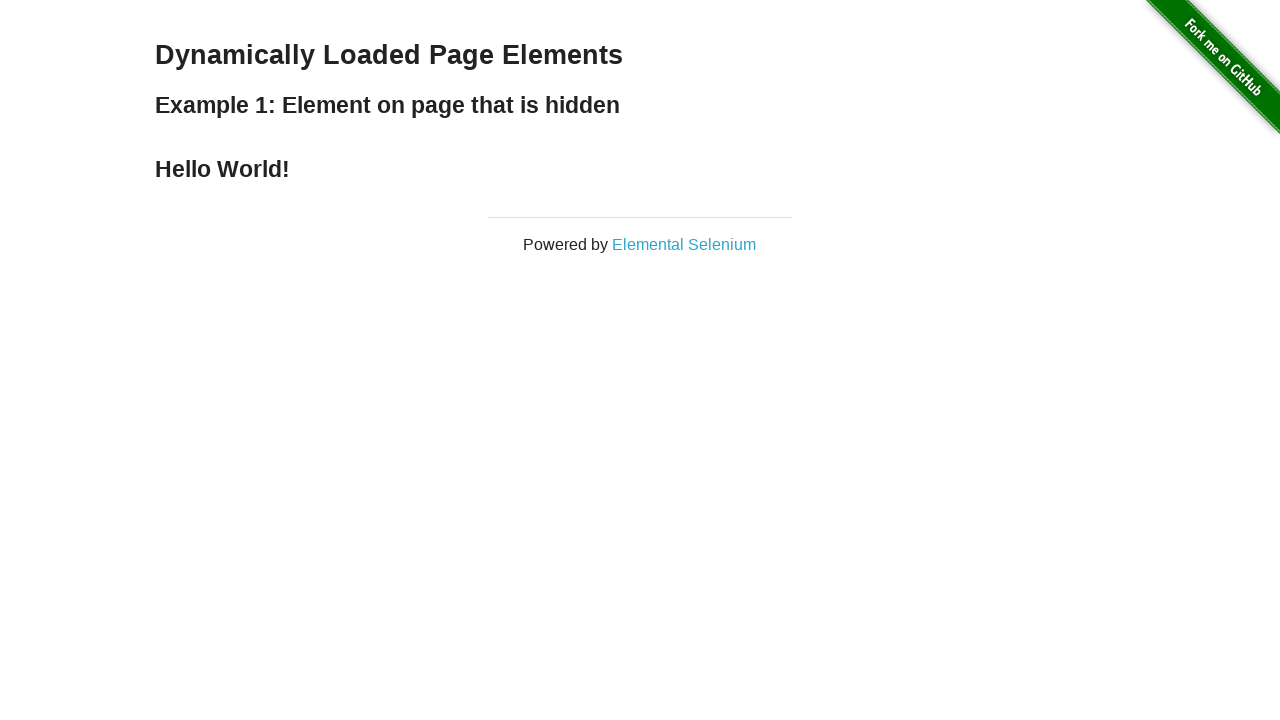

Verified that the text content equals 'Hello World!'
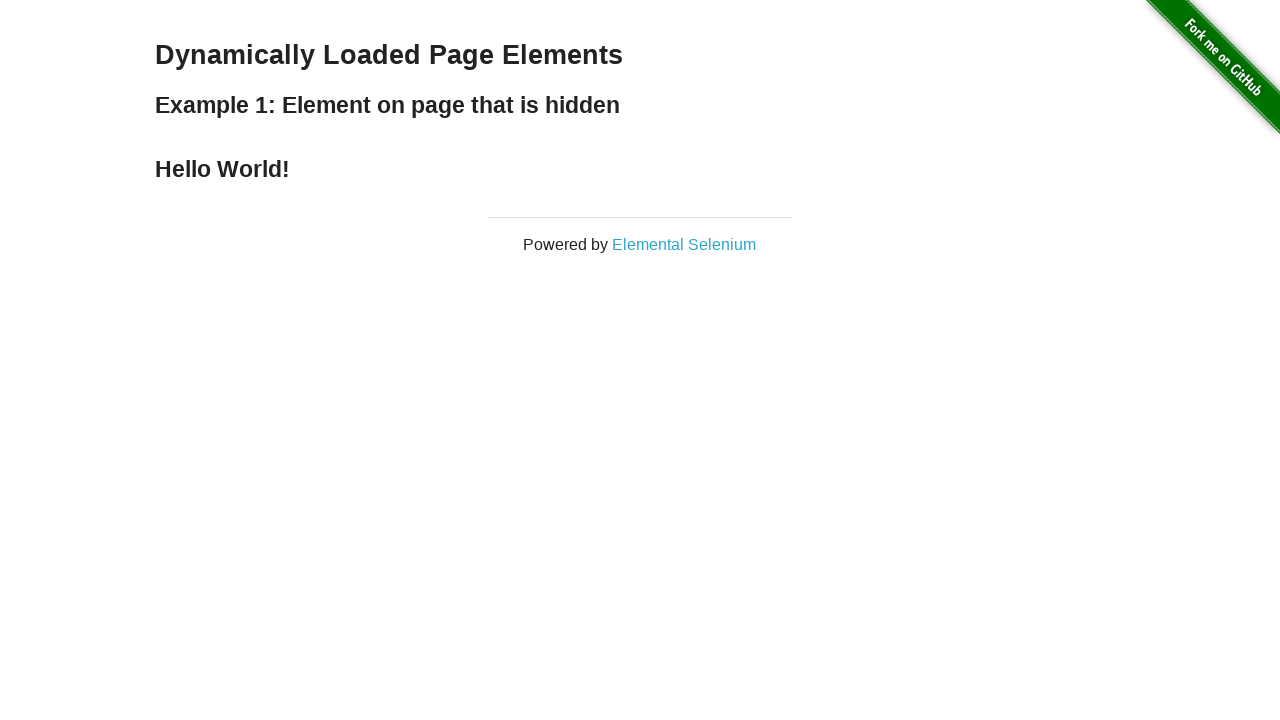

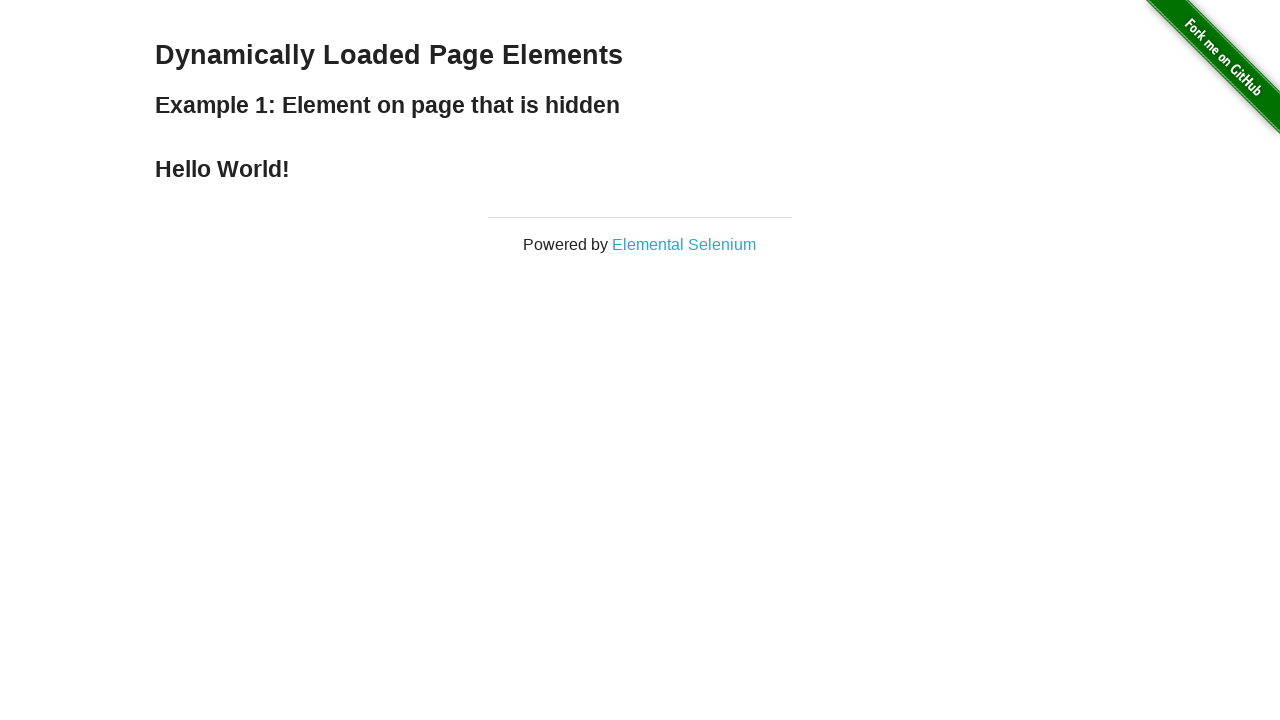